Tests drag and drop functionality by dragging multiple elements to their respective drop zones on the page

Starting URL: https://testkru.com/Interactions/DragAndDrop

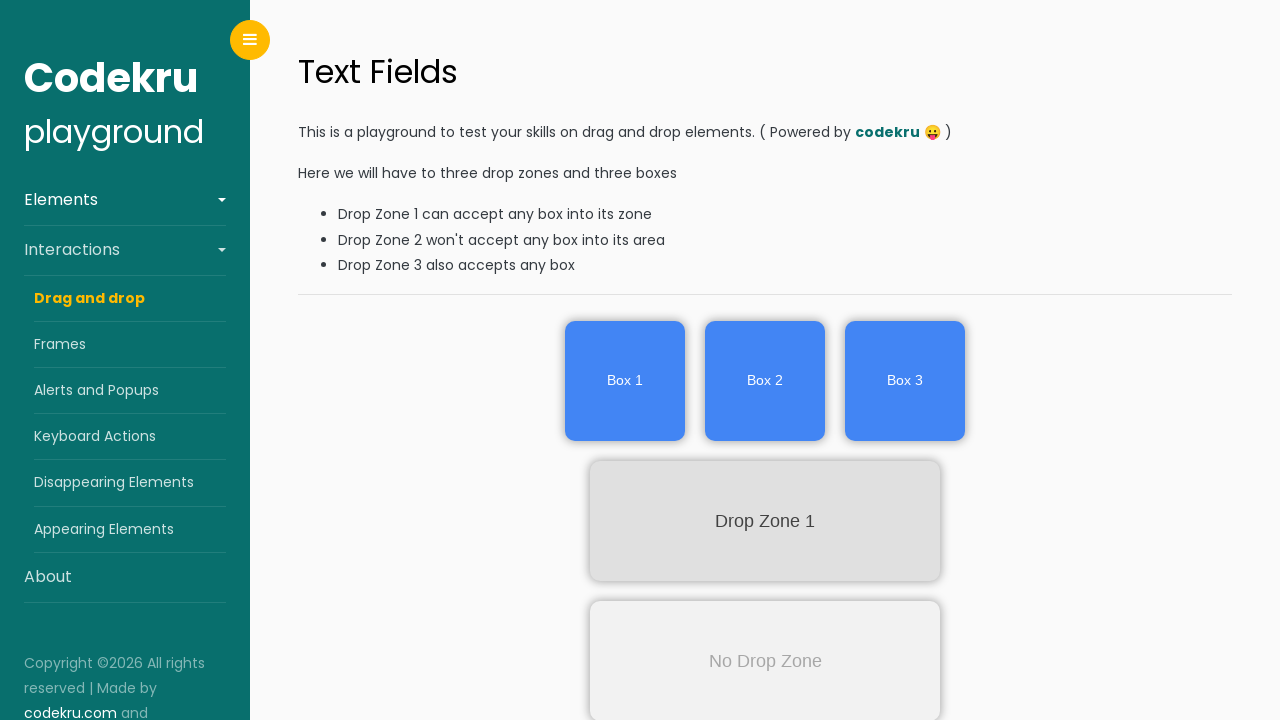

Dragged box1 to dropZone1 at (765, 521)
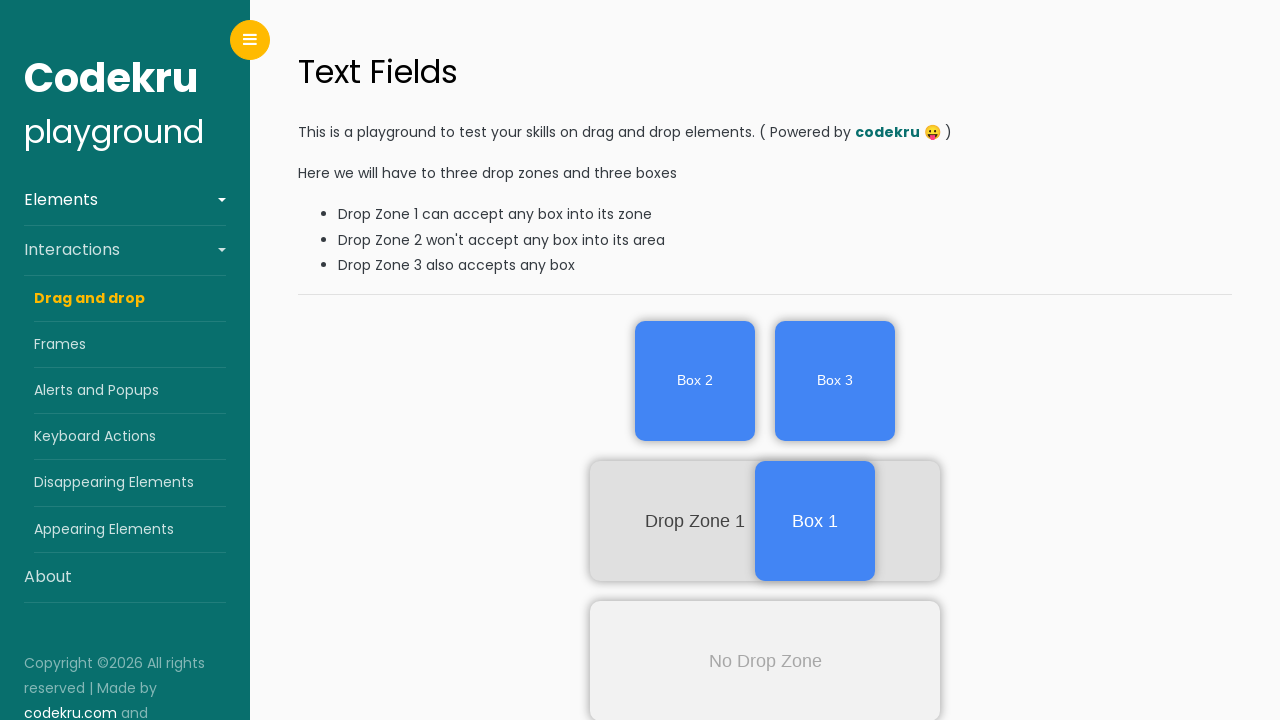

Scrolled dropZone3 into view
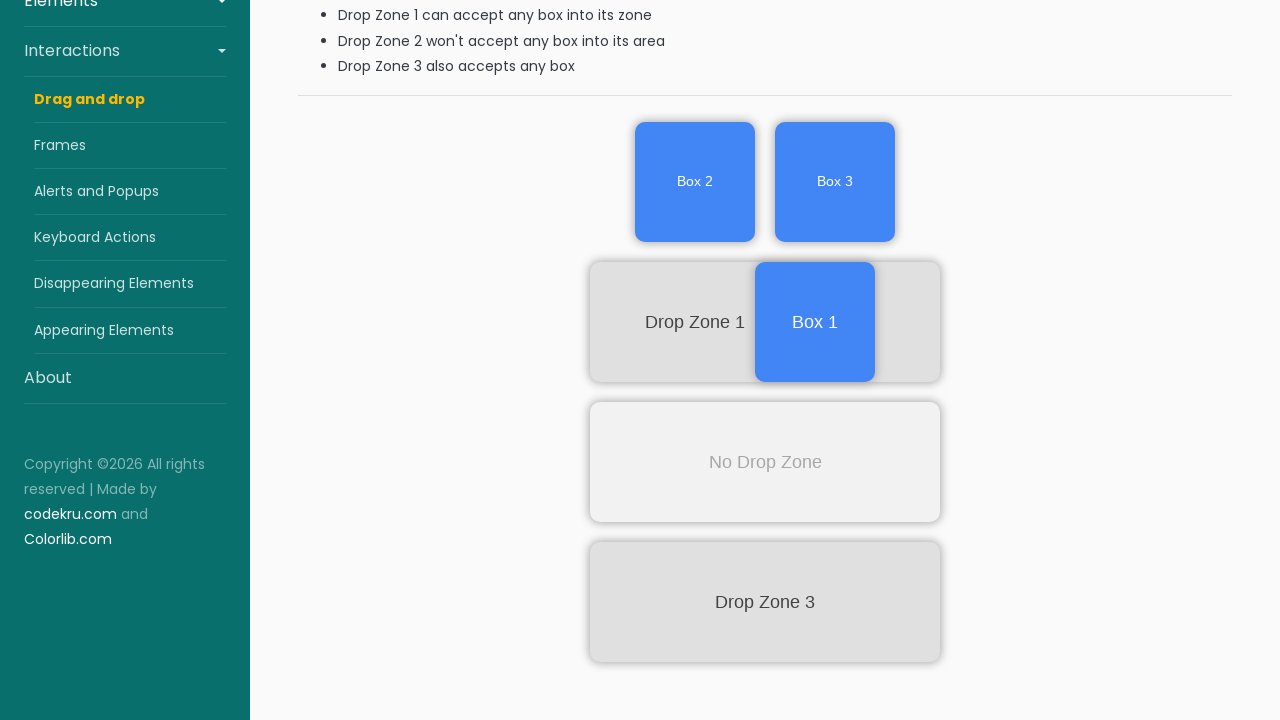

Dragged box3 to dropZone3 at (765, 602)
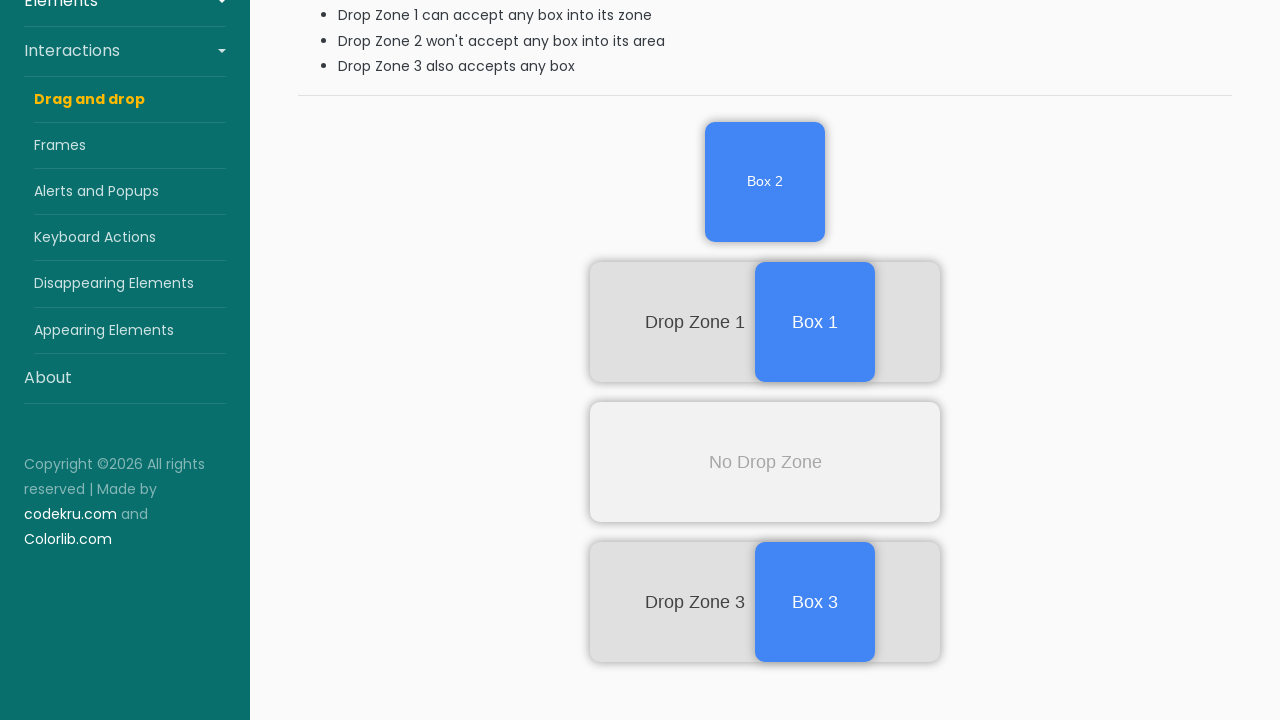

Dragged box2 to dropZone2 (zone was enabled) at (765, 462)
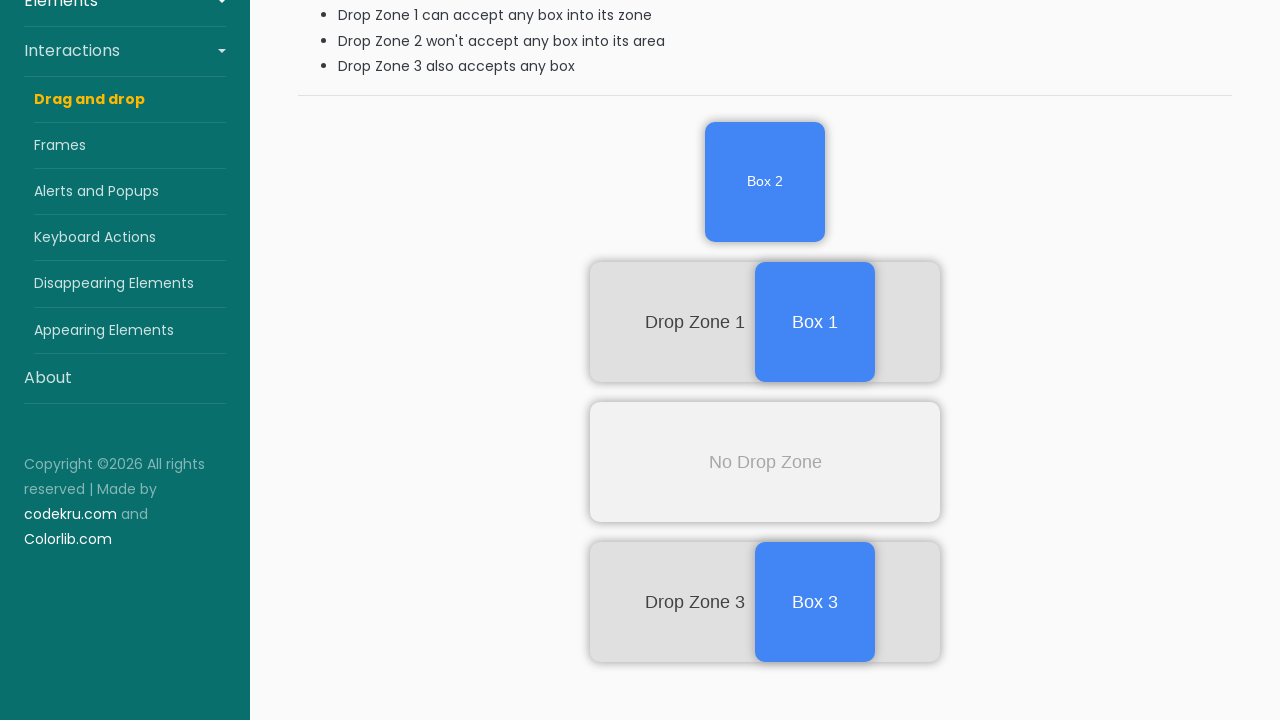

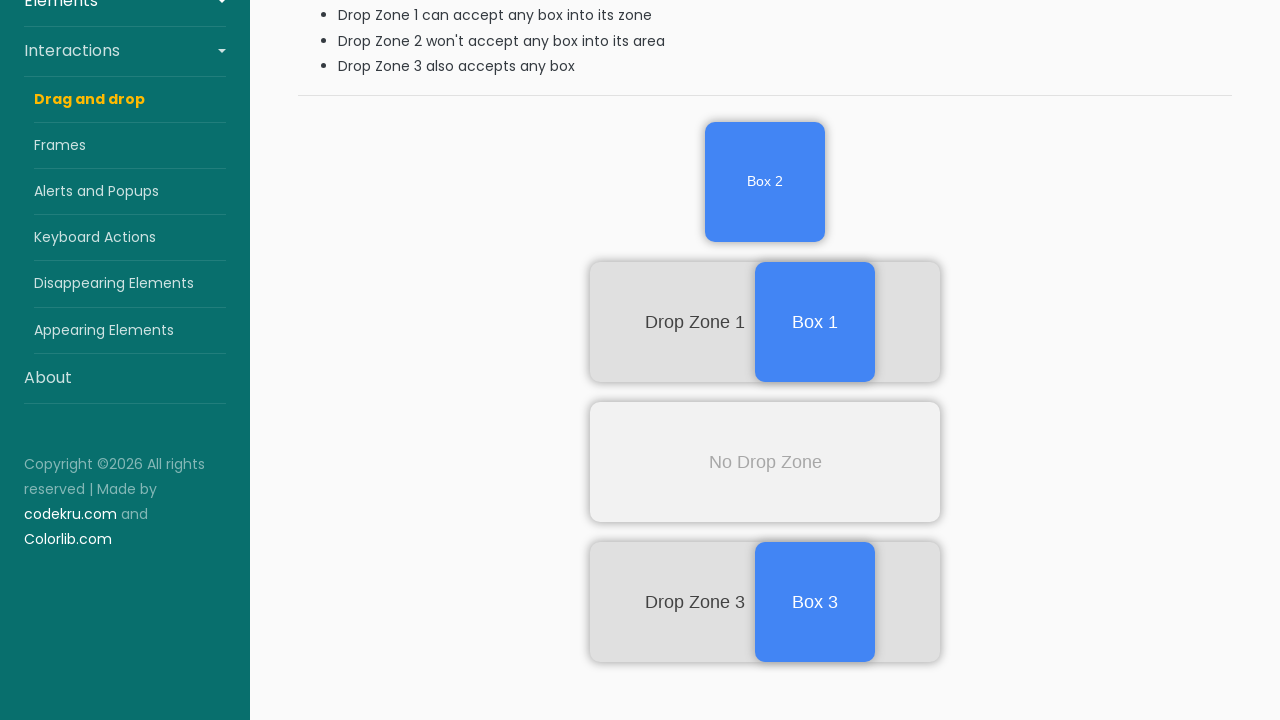